Tests a todo list application by checking existing items, adding a new todo item with text, and submitting it

Starting URL: https://lambdatest.github.io/sample-todo-app/

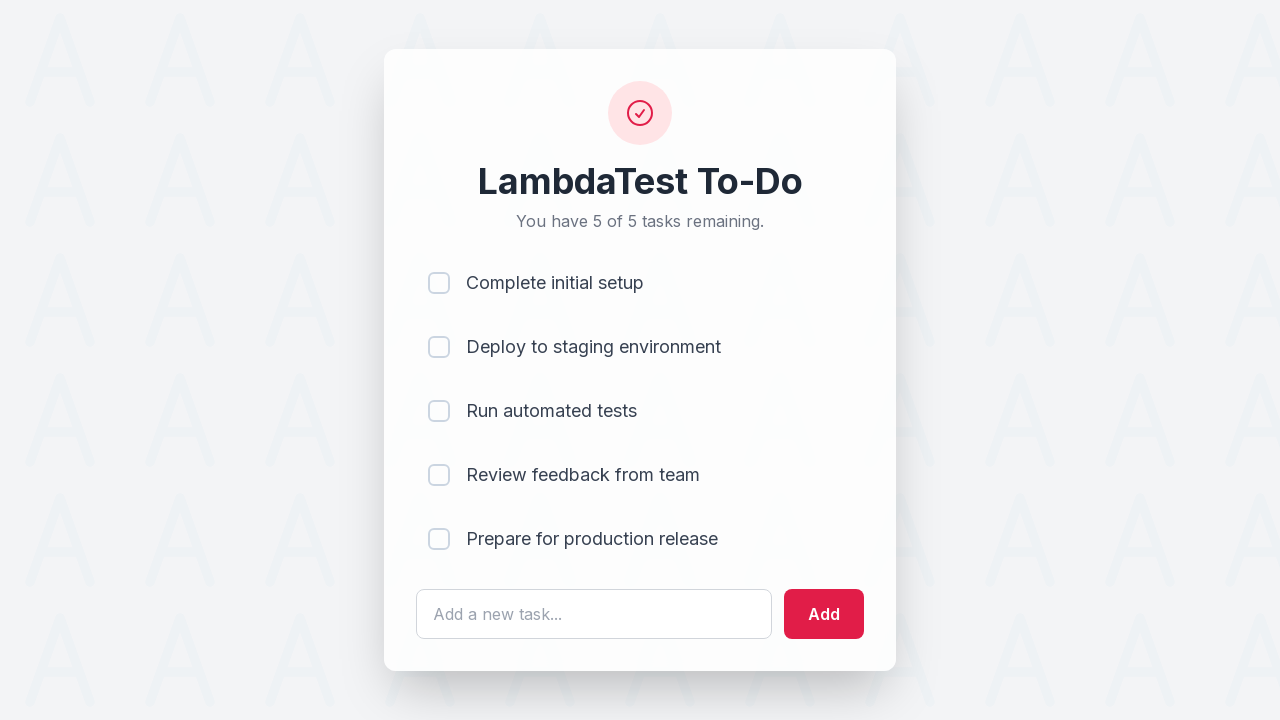

Checked first todo item (li1) at (439, 283) on input[name='li1']
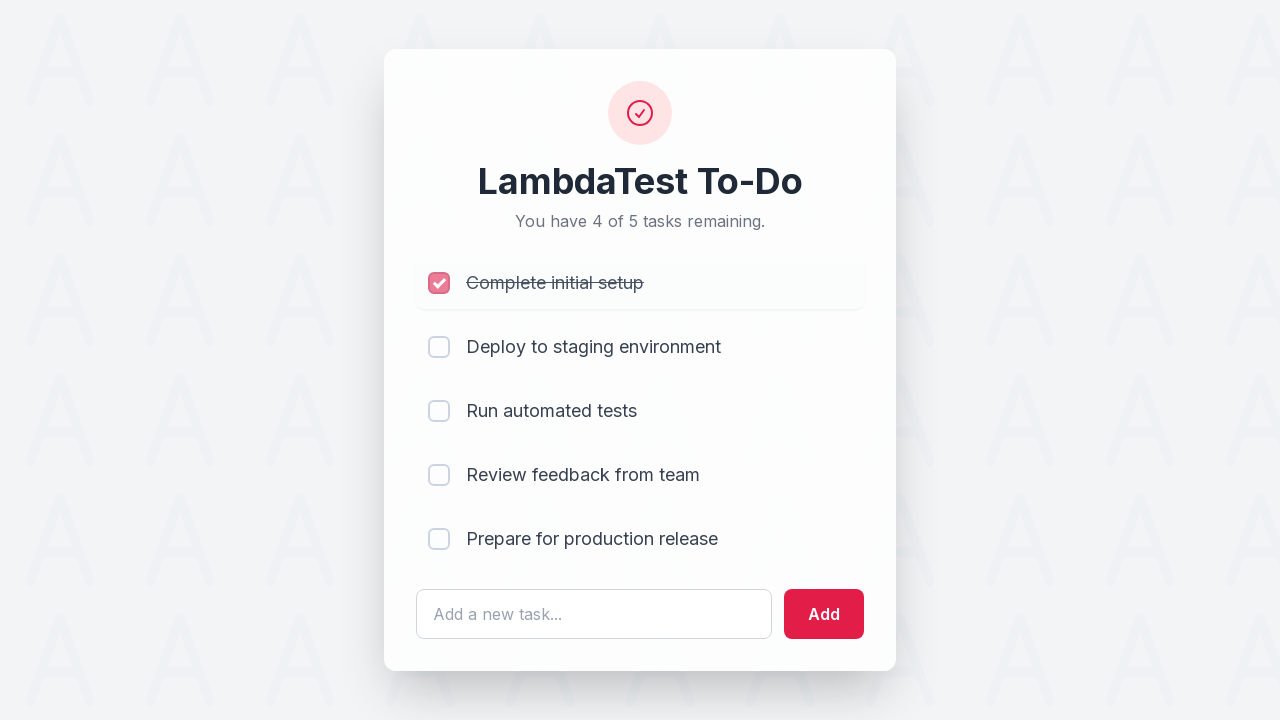

Checked second todo item (li2) at (439, 347) on input[name='li2']
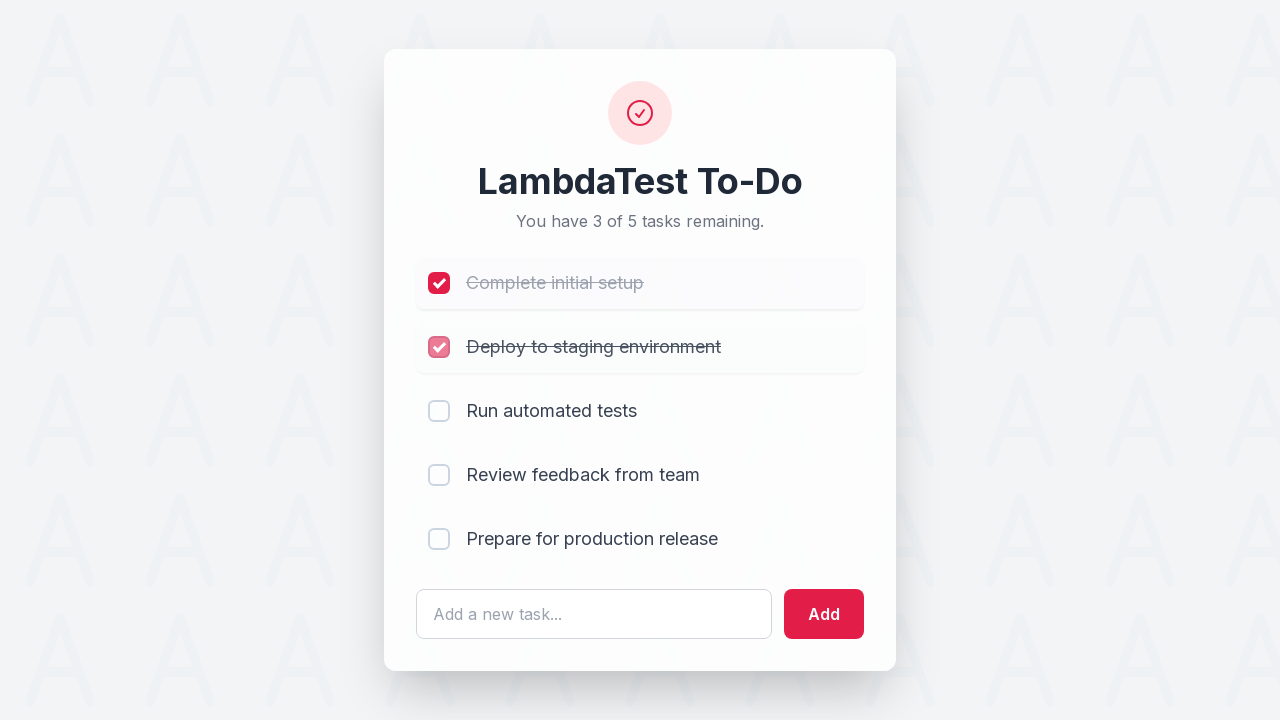

Cleared the todo input field on #sampletodotext
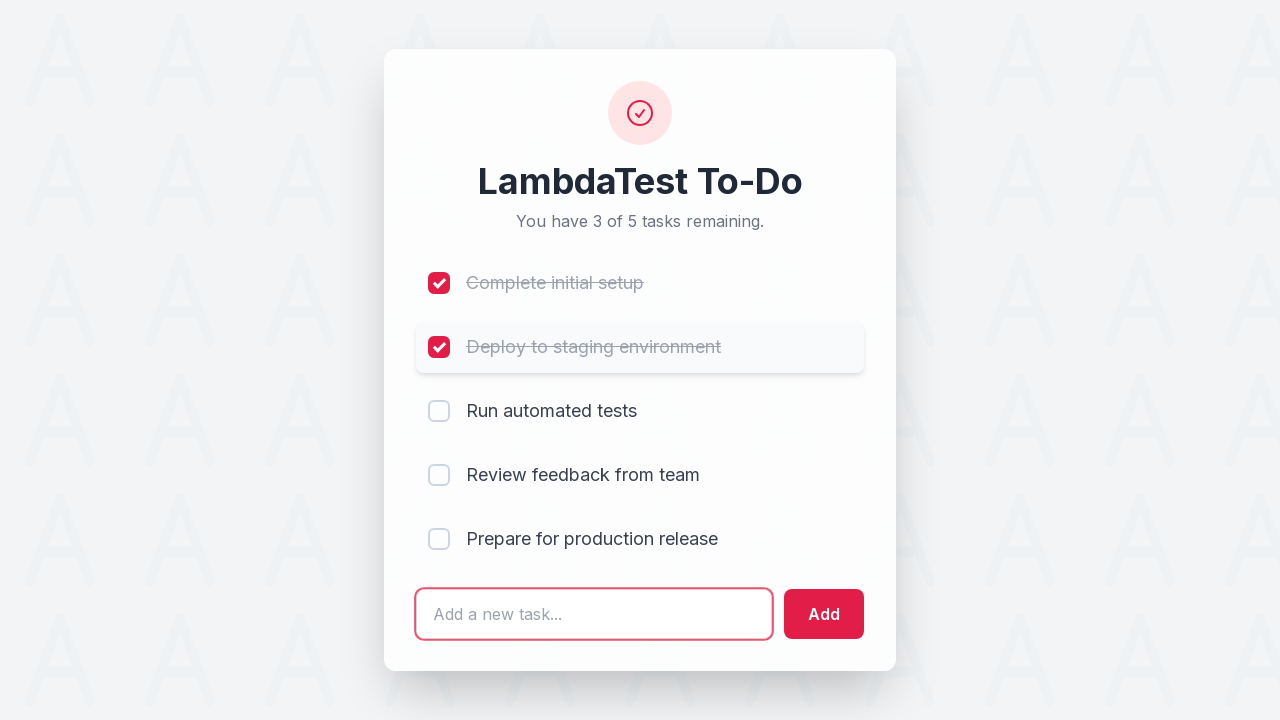

Entered new todo text: 'Yey, Let's add it to list' on #sampletodotext
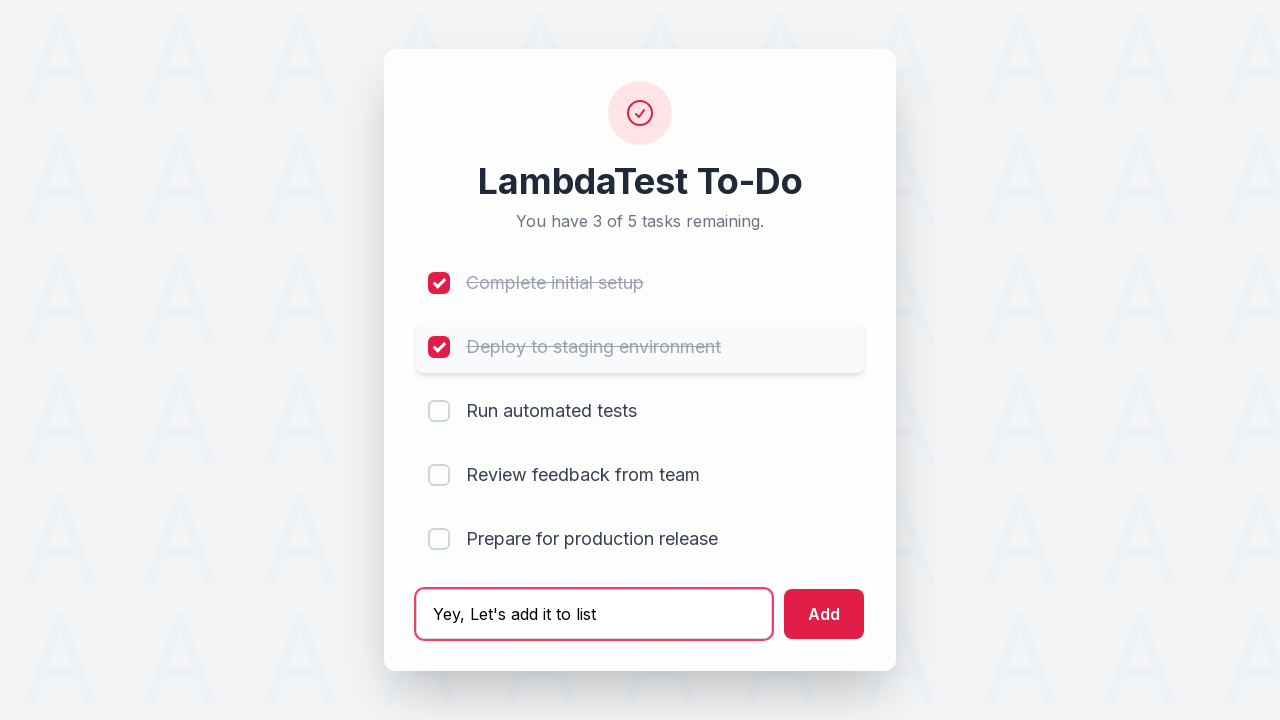

Clicked add button to submit new todo item at (824, 614) on #addbutton
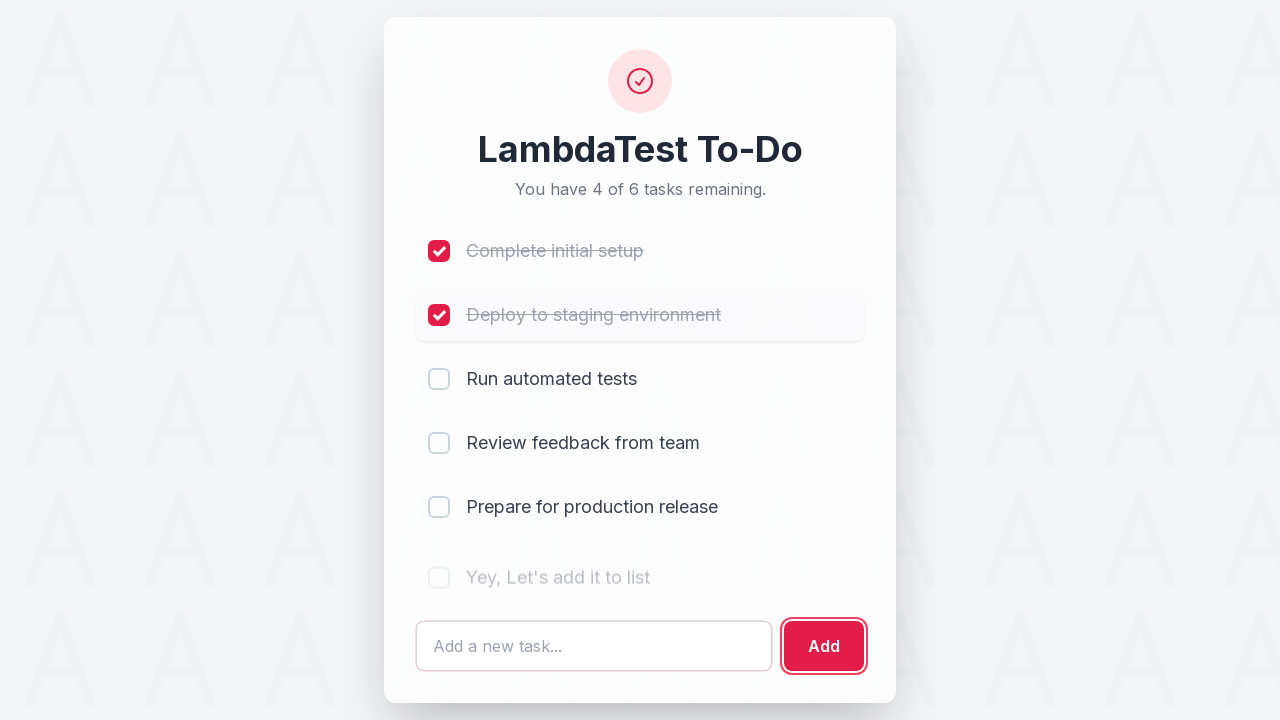

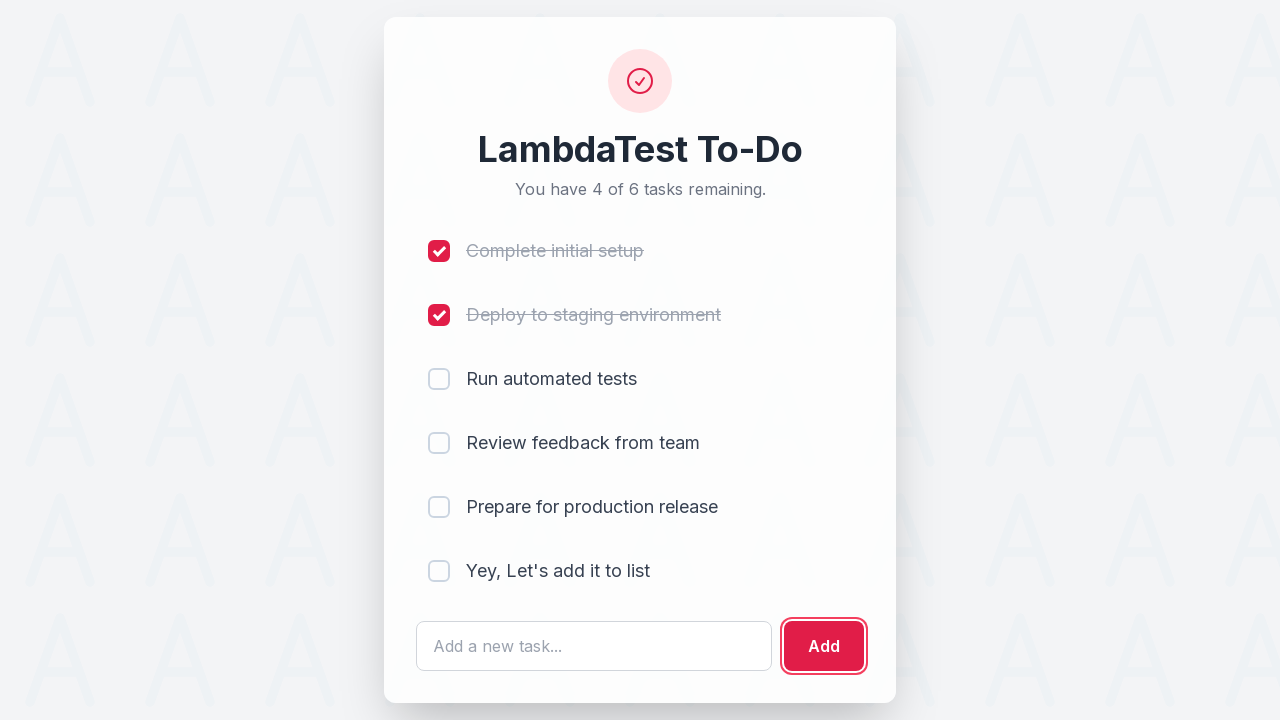